Tests alert handling functionality by clicking a button to trigger an alert and then accepting it

Starting URL: https://formy-project.herokuapp.com/switch-window

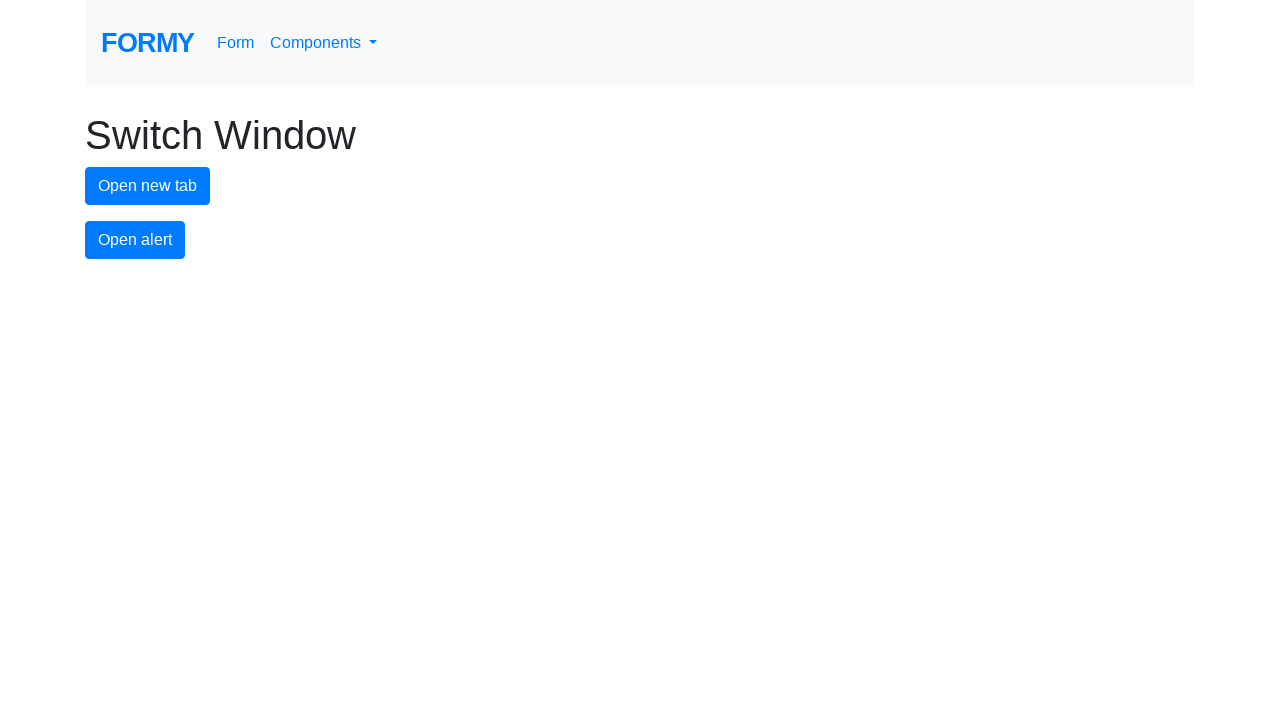

Navigated to Formy alert handling test page
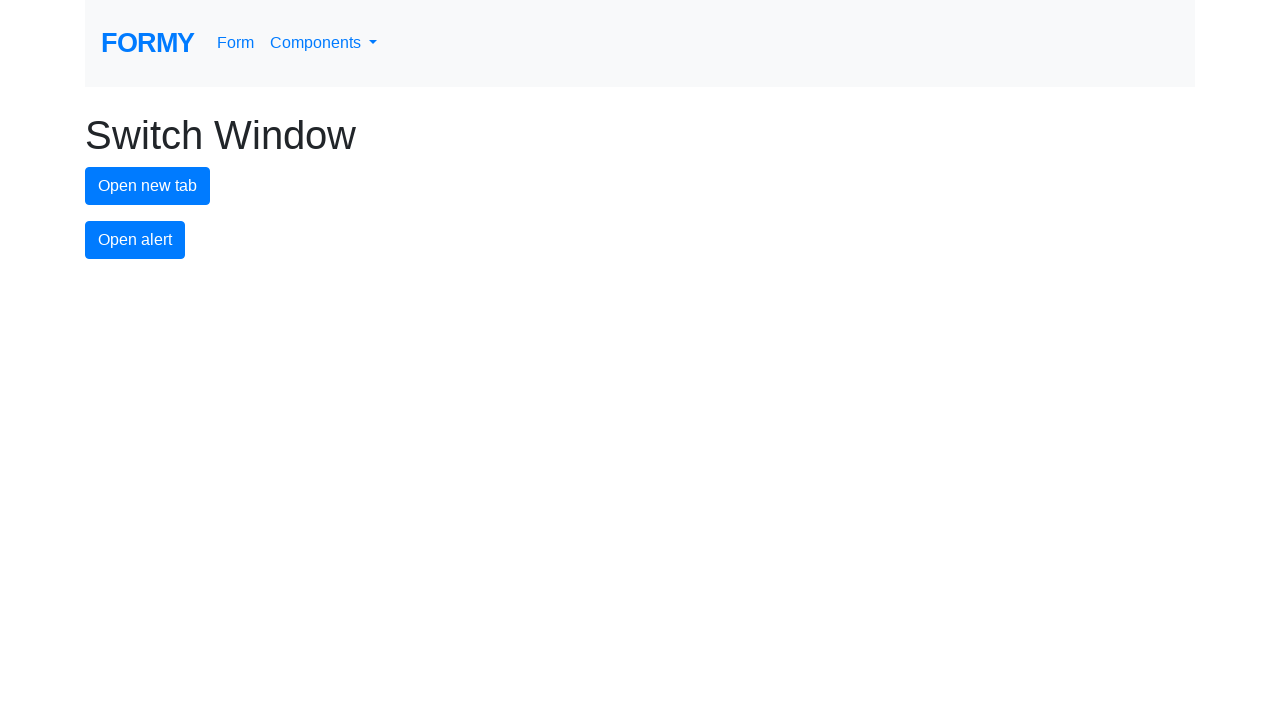

Clicked alert button to trigger alert dialog at (135, 240) on #alert-button
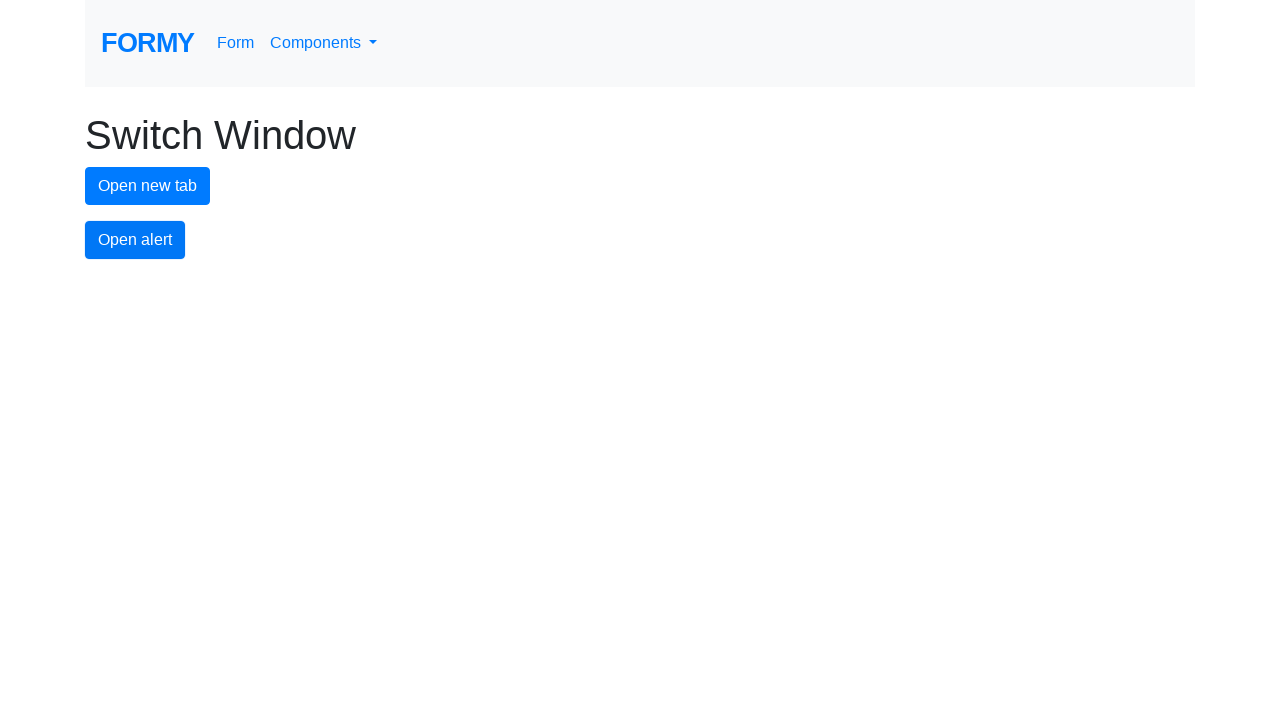

Set up dialog handler to accept alerts
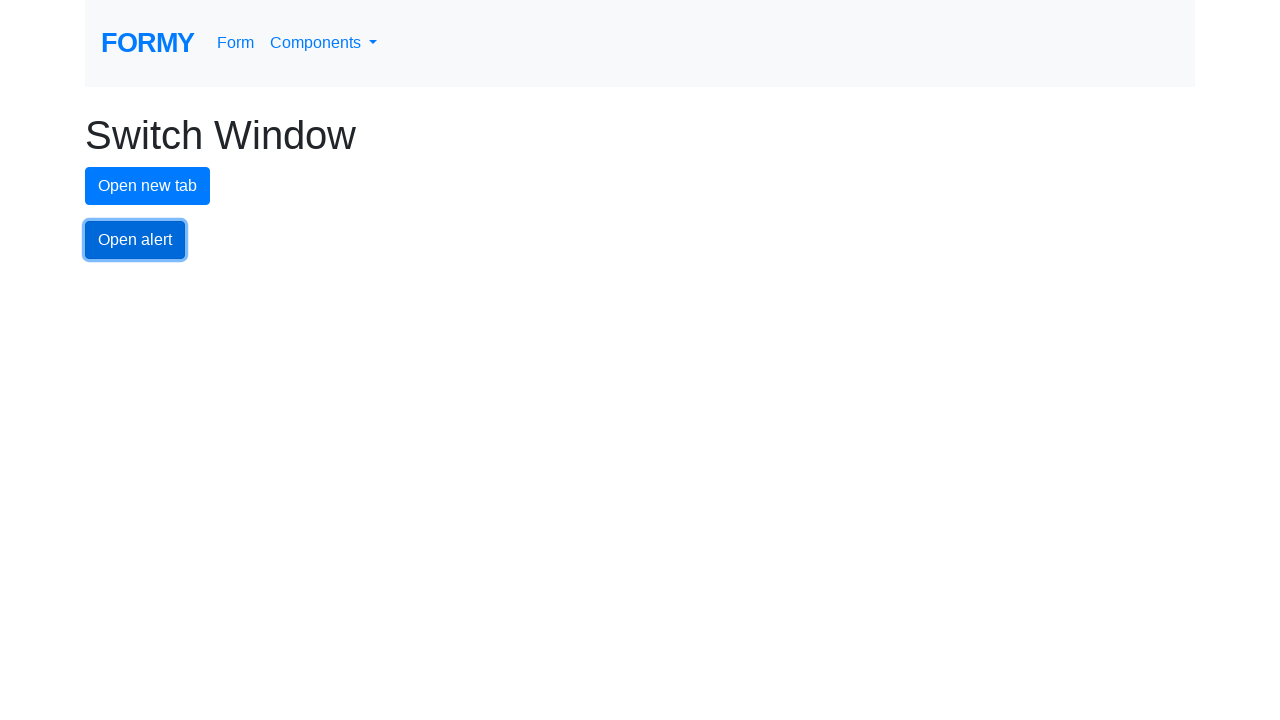

Accepted the alert dialog
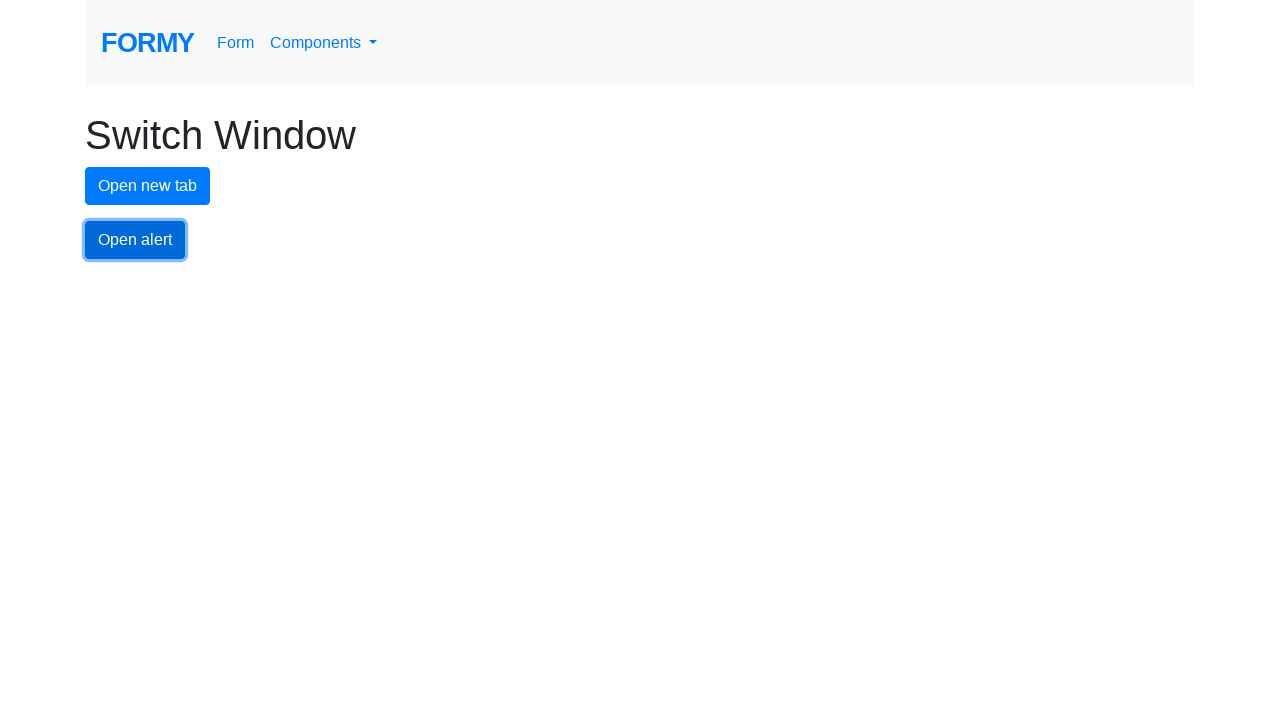

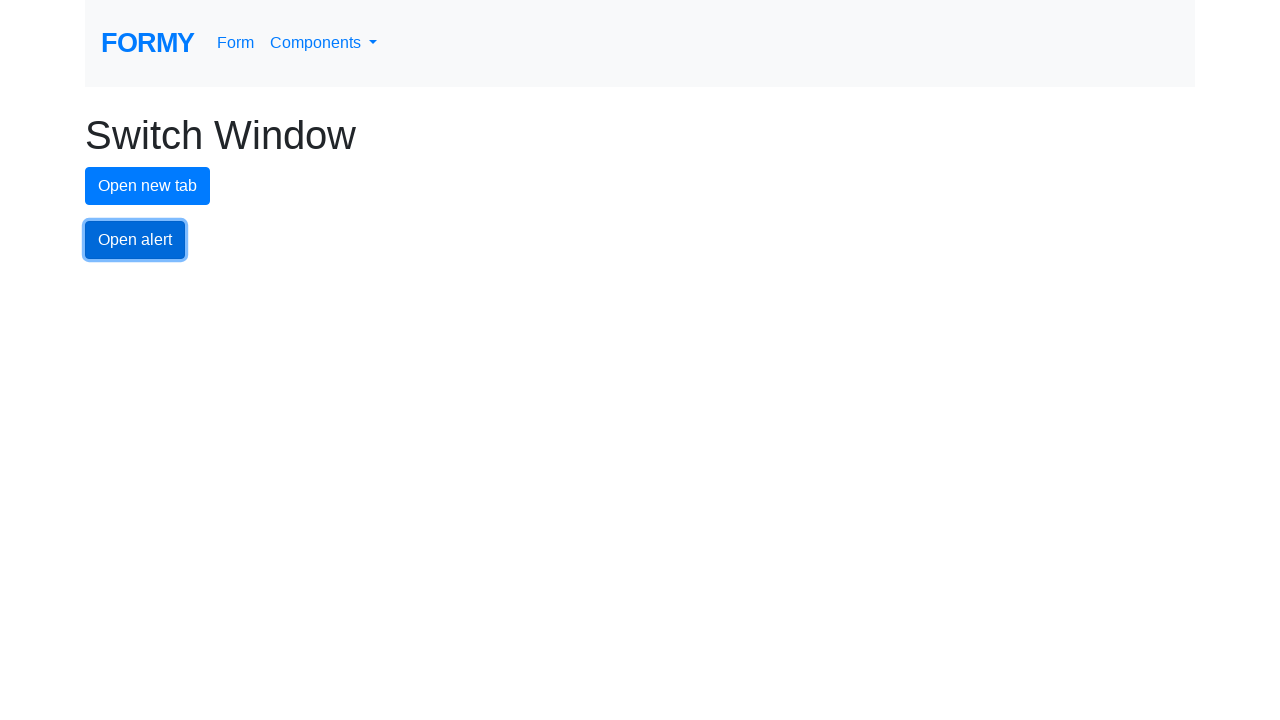